Tests the contact form functionality by navigating to the contact page, filling out the form fields, and submitting the form

Starting URL: https://alchemy.hguy.co/lms

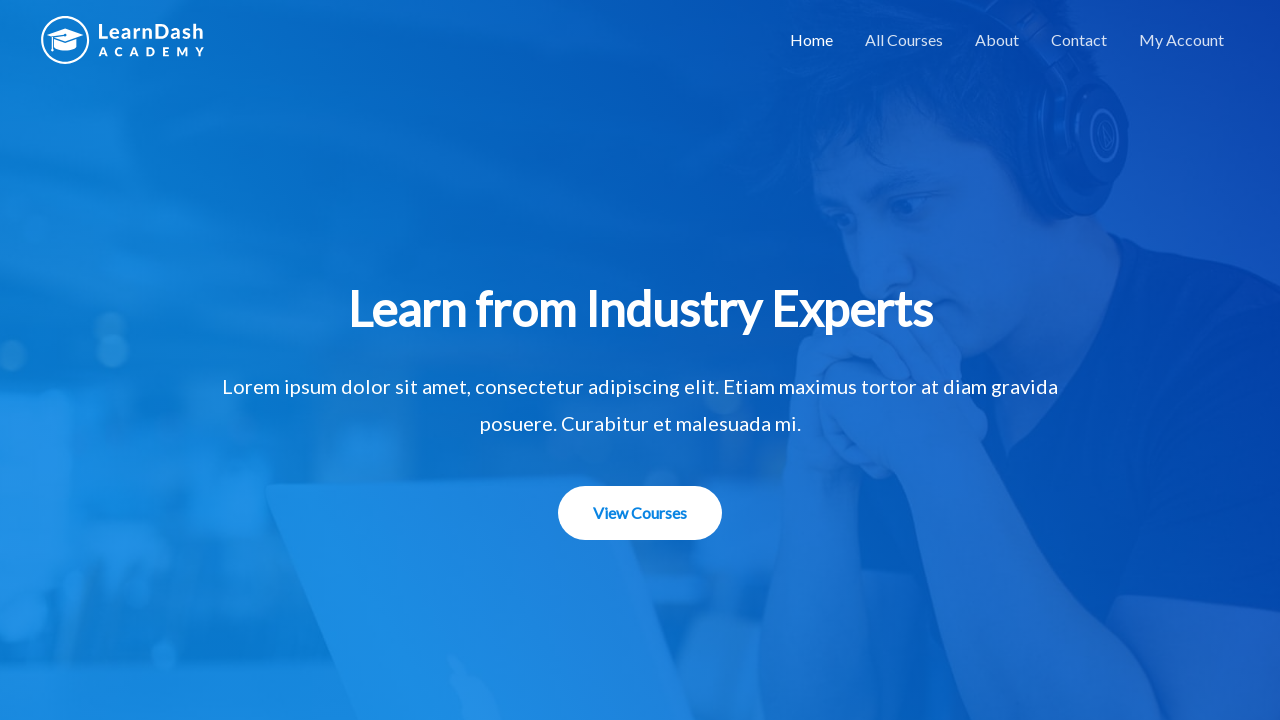

Clicked on Contact menu item at (1079, 40) on #menu-item-1506
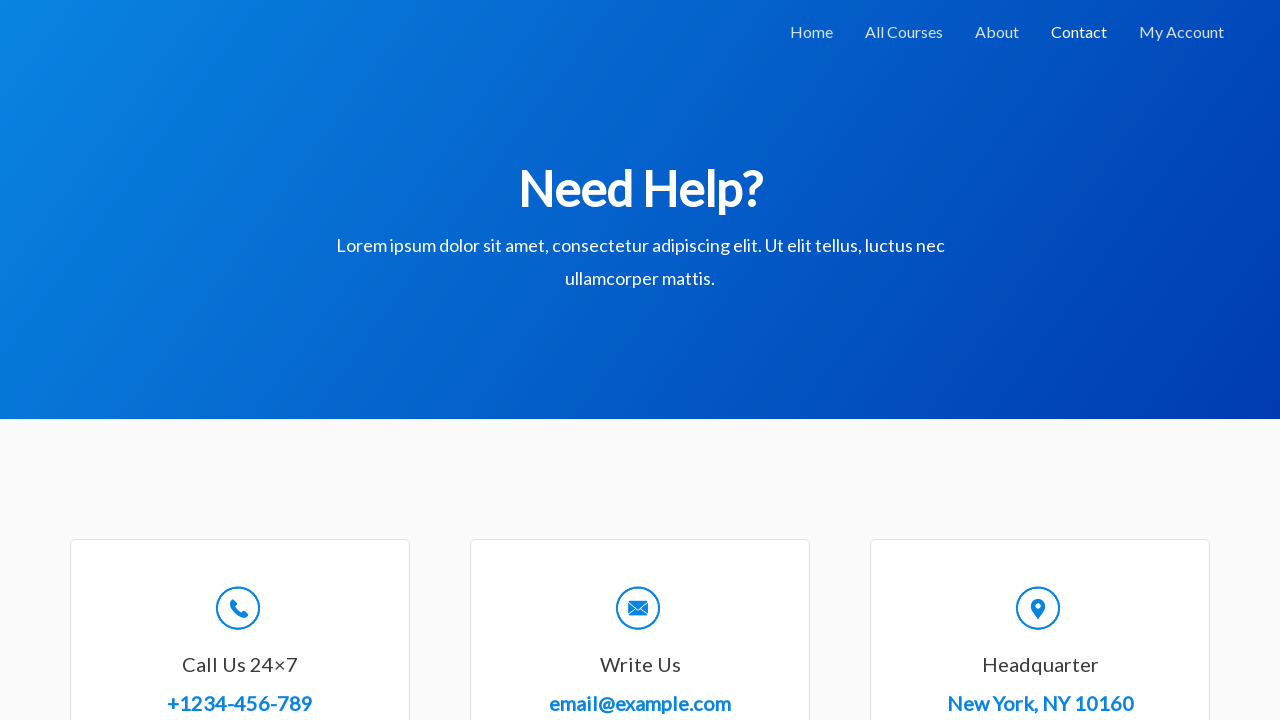

Contact form loaded successfully
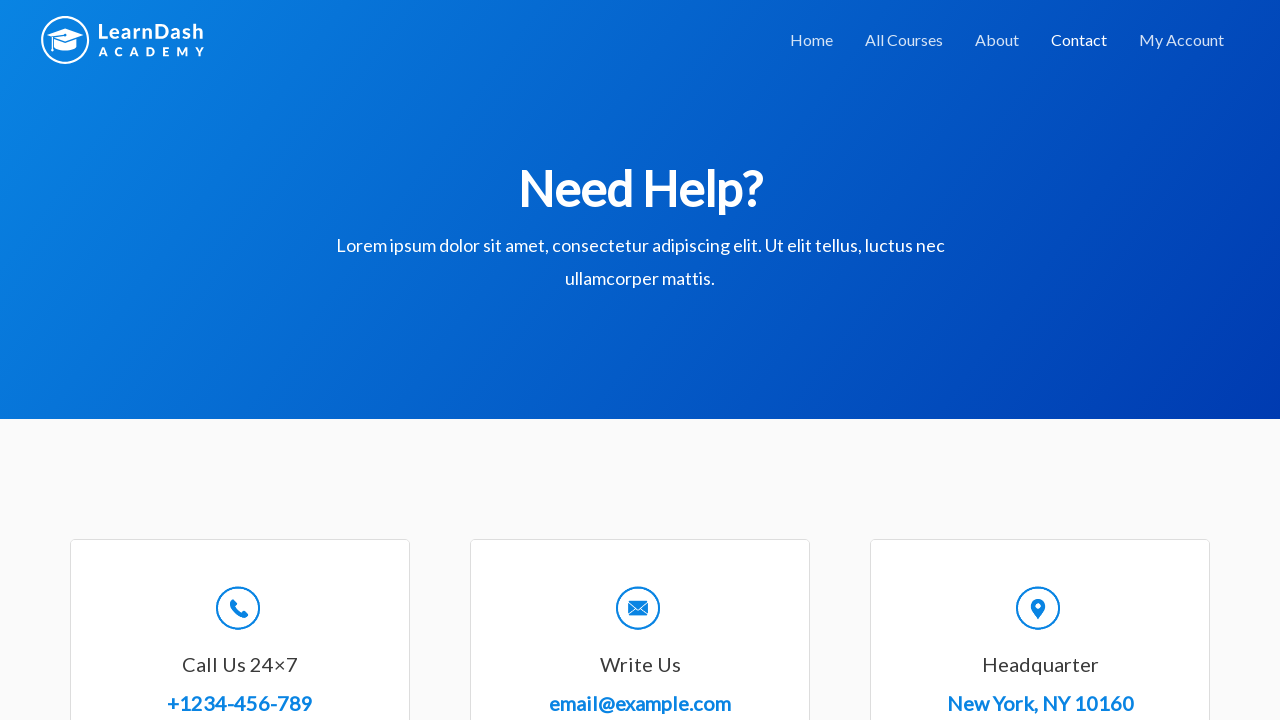

Filled name field with 'John Smith' on #wpforms-8-field_0
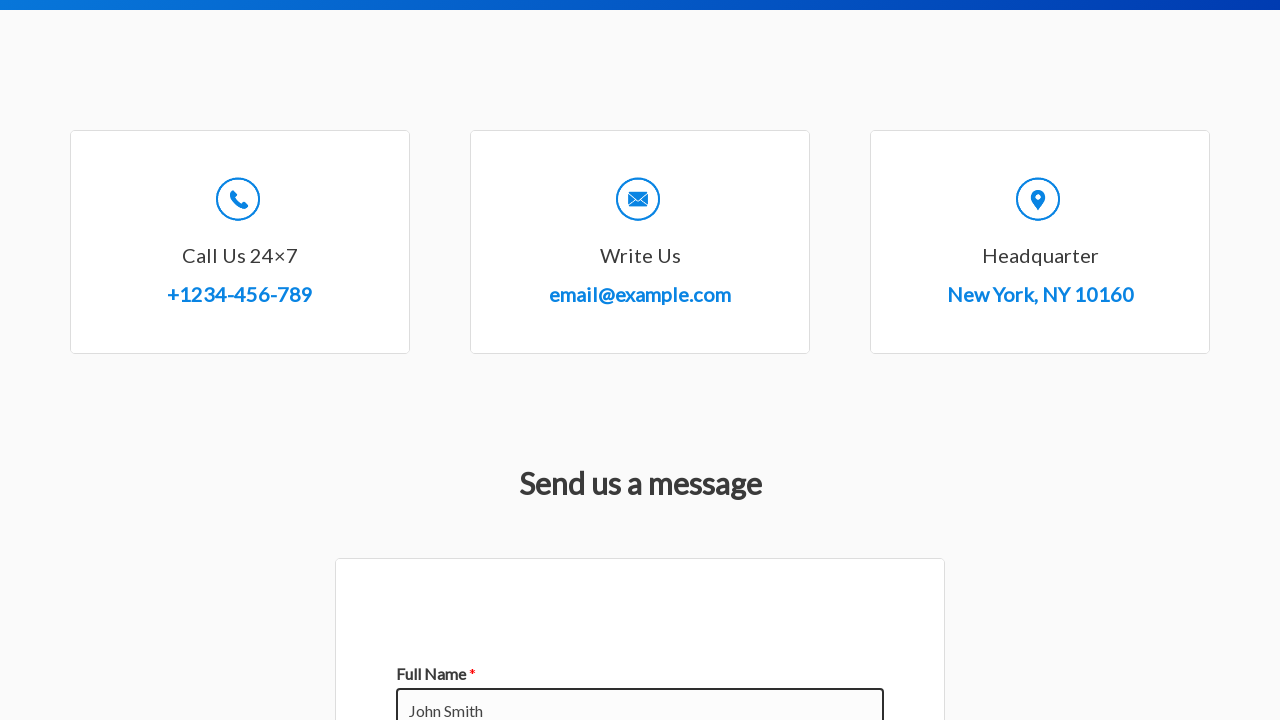

Filled email field with 'john.smith@example.com' on #wpforms-8-field_1
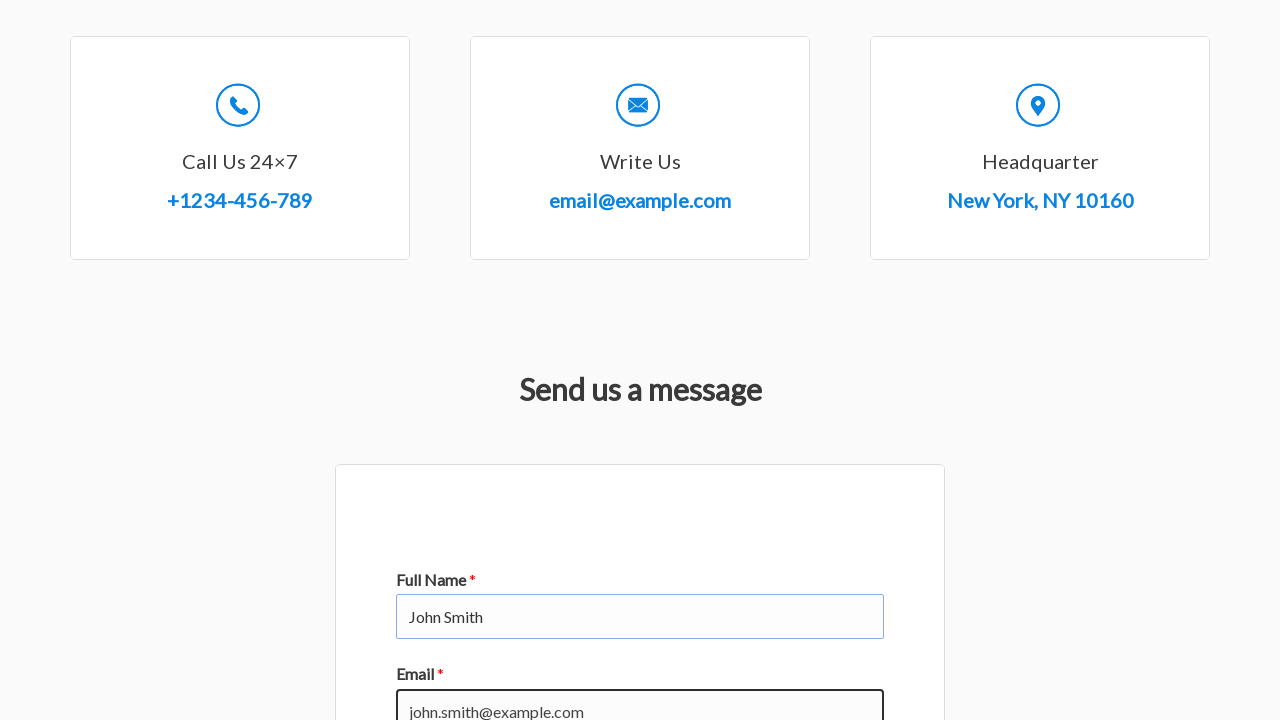

Filled subject field with 'Test Inquiry' on #wpforms-8-field_3
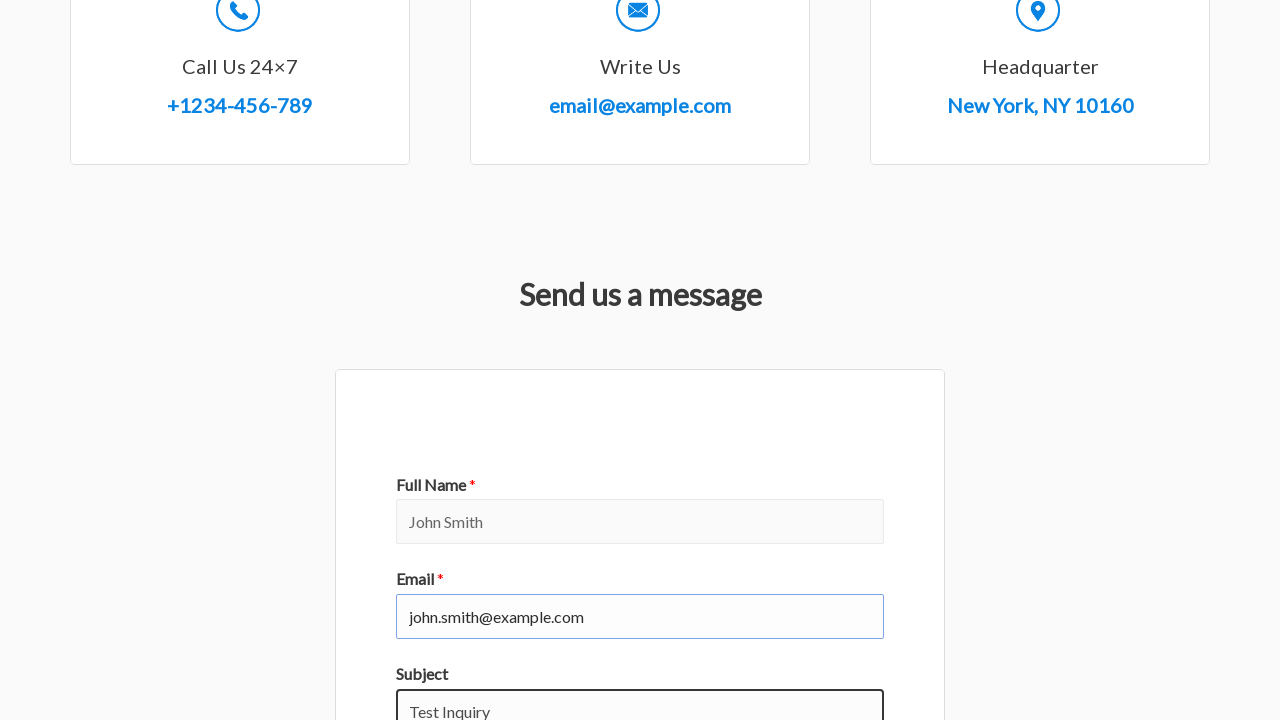

Filled message field with test message on #wpforms-8-field_2
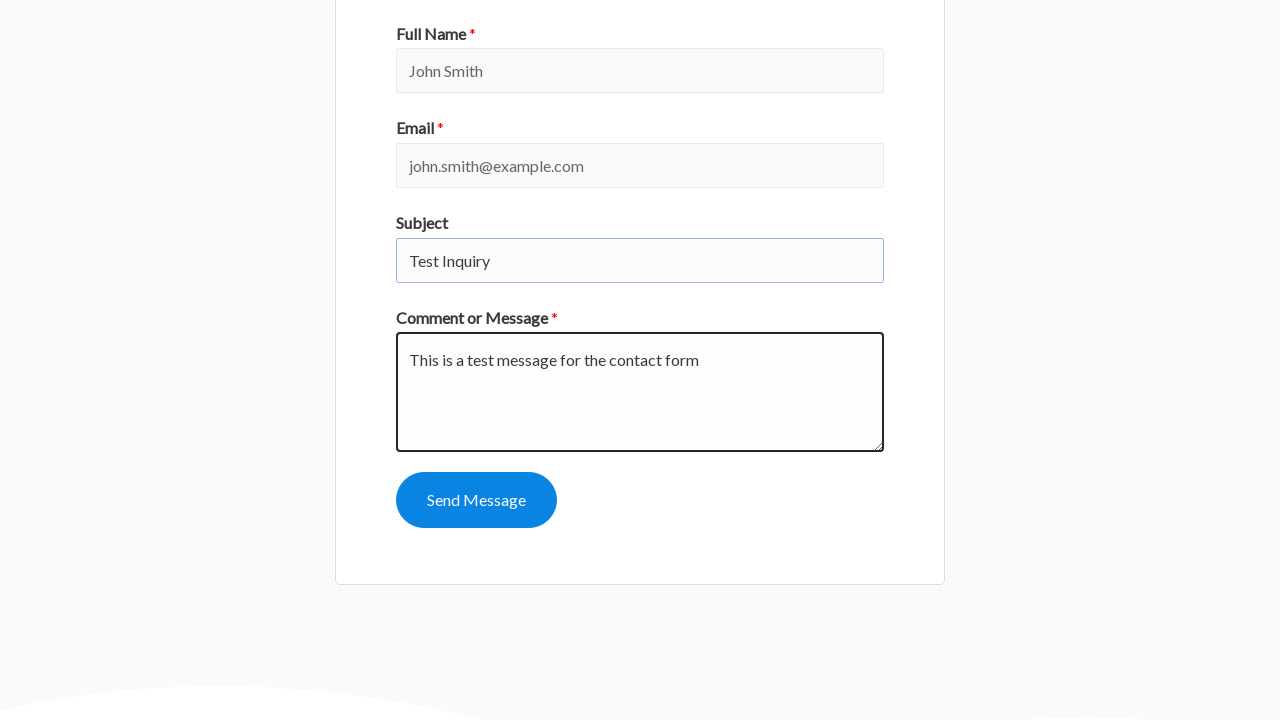

Clicked submit button to send contact form at (476, 500) on #wpforms-submit-8
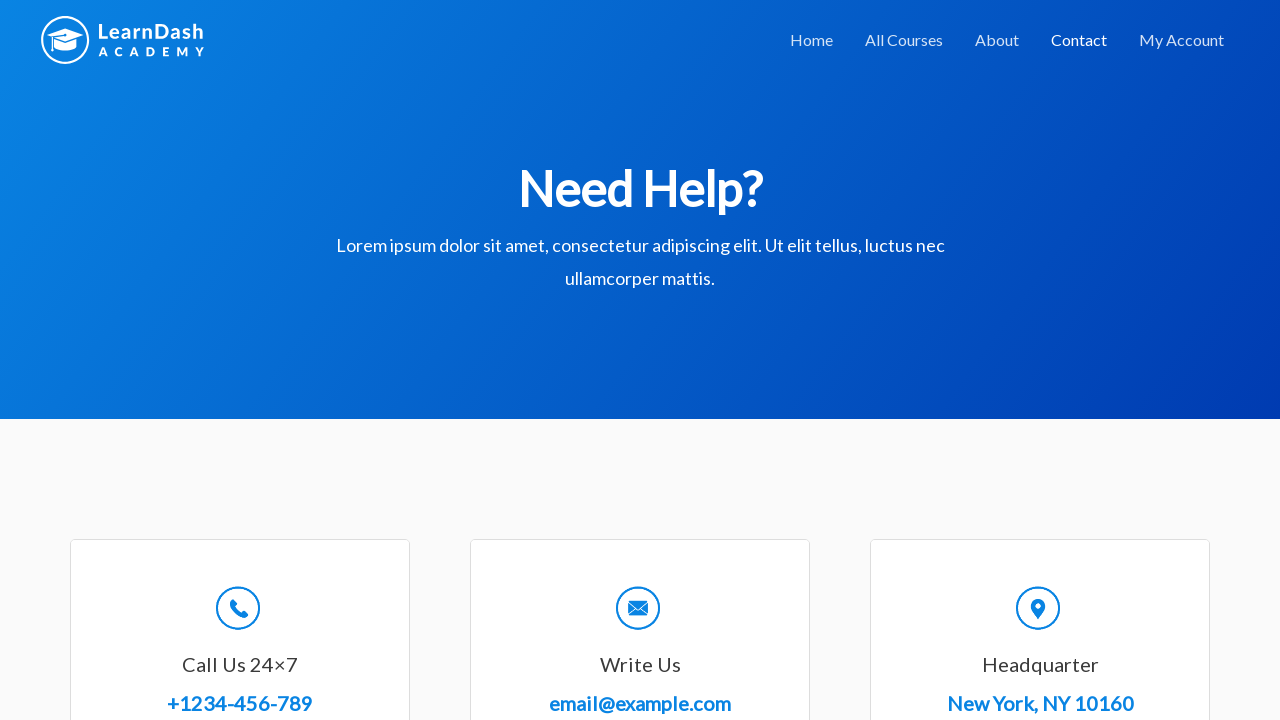

Contact form submission confirmed with success message
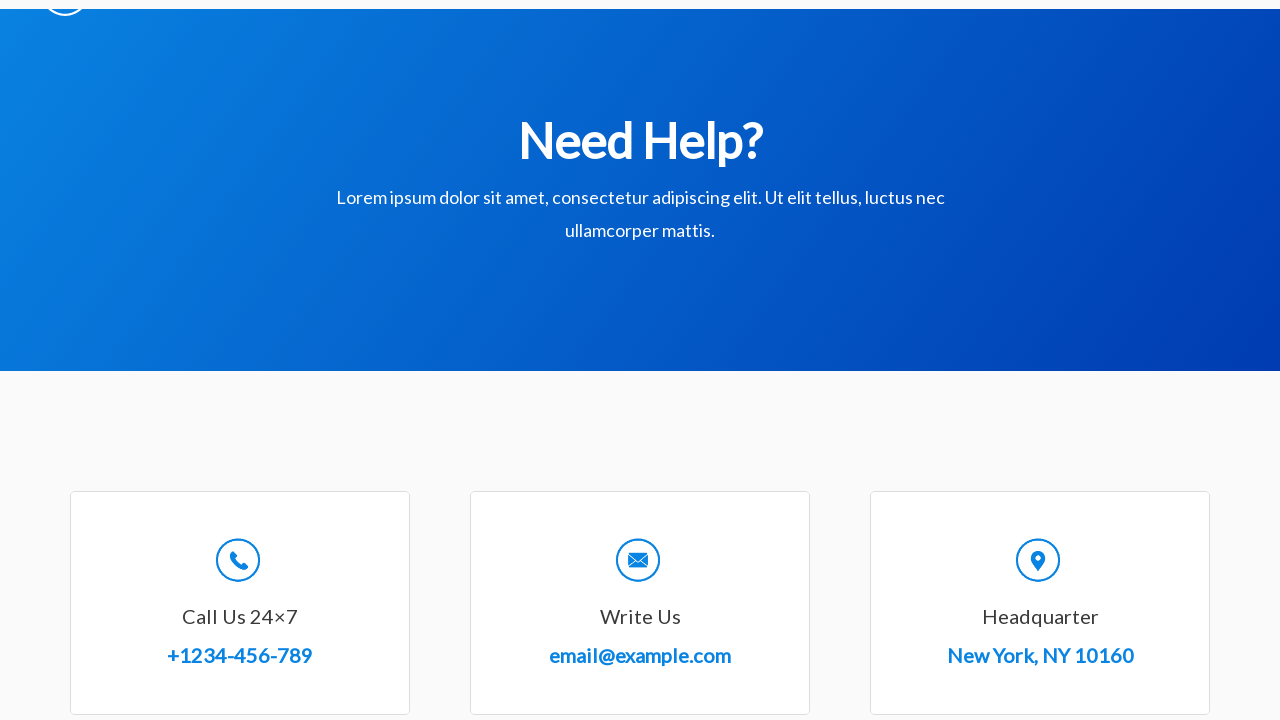

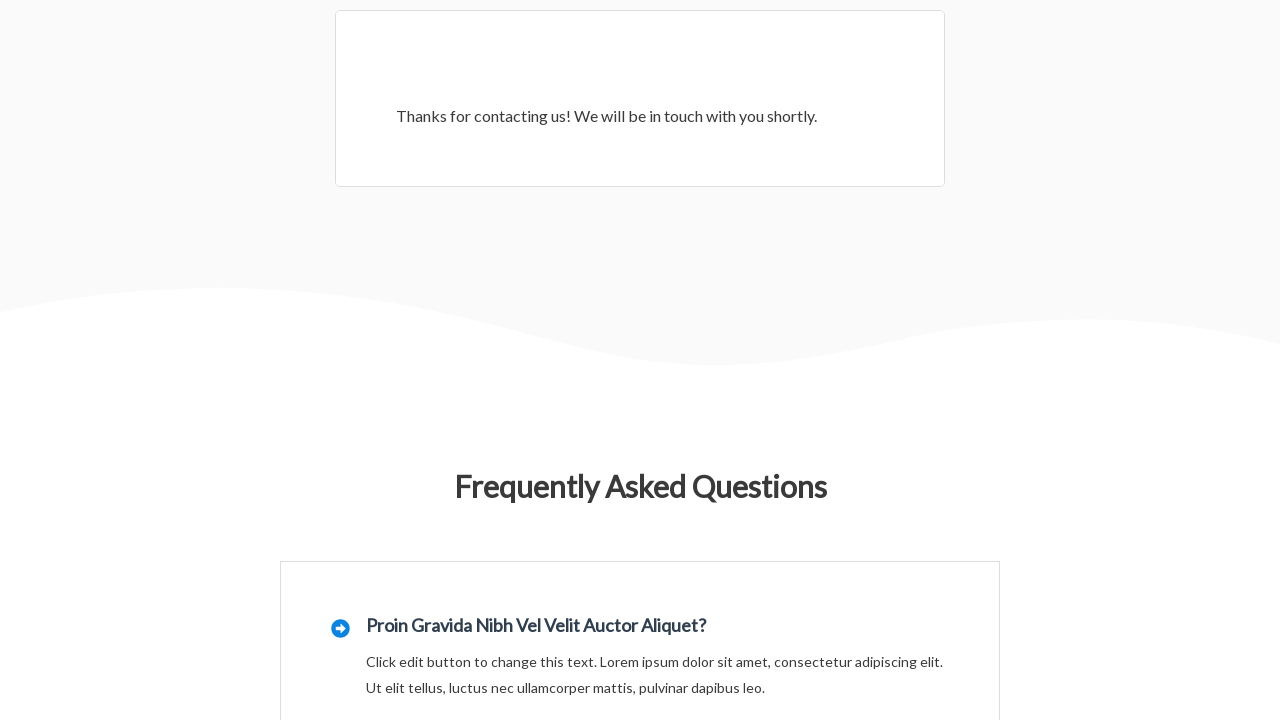